Tests multi-select dropdown functionality by selecting options using visible text, index, and value attributes, then deselecting an option by index.

Starting URL: https://training-support.net/webelements/selects

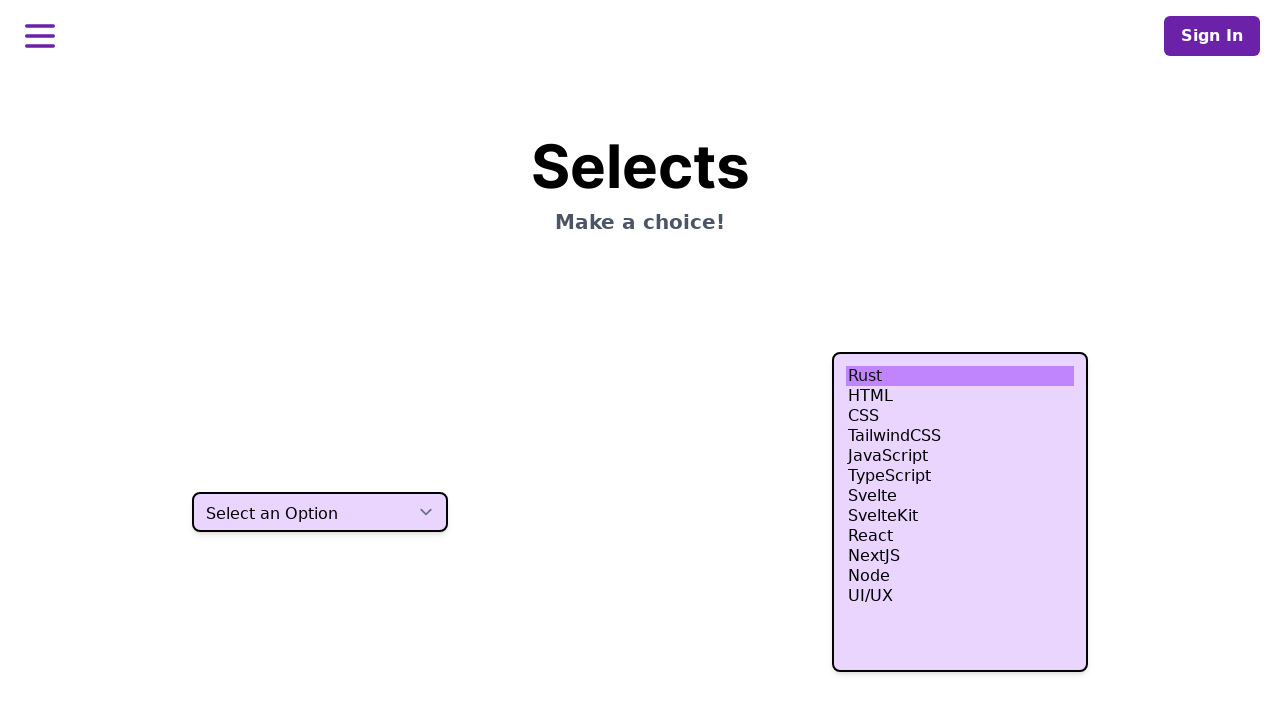

Selected 'HTML' option using visible text in multi-select dropdown on select.h-80
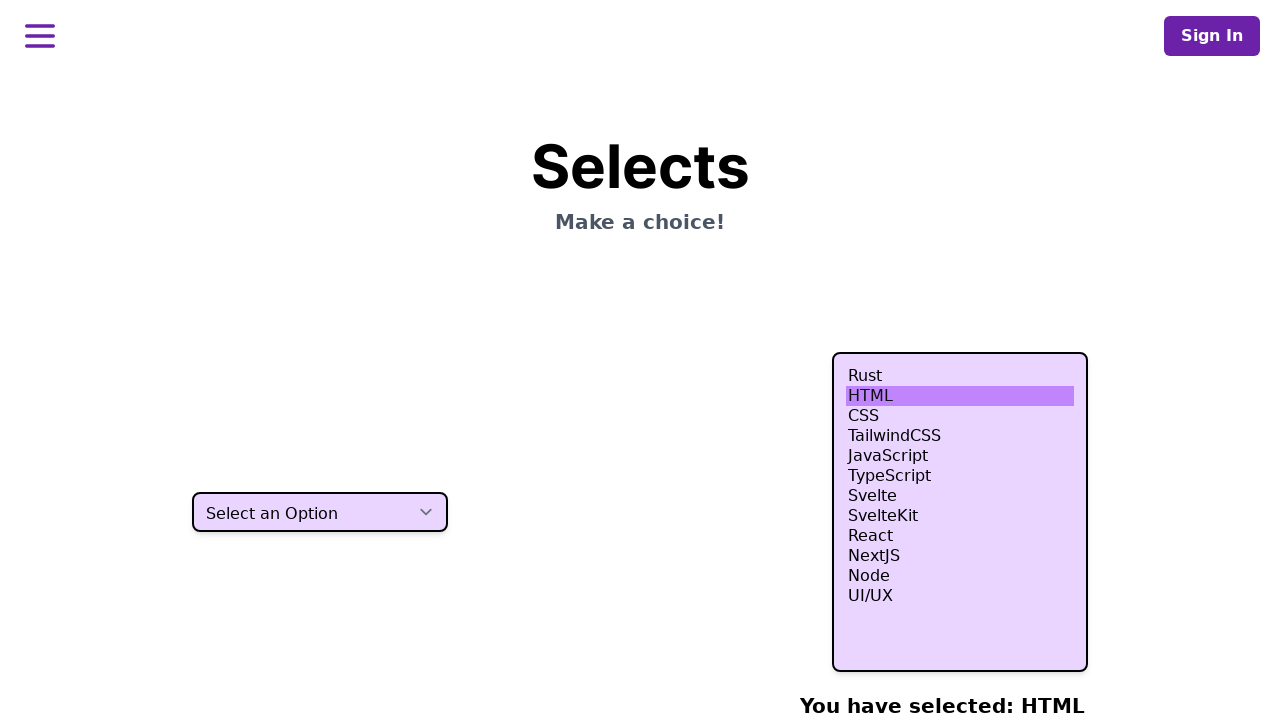

Selected option at index 3 (4th option) on select.h-80
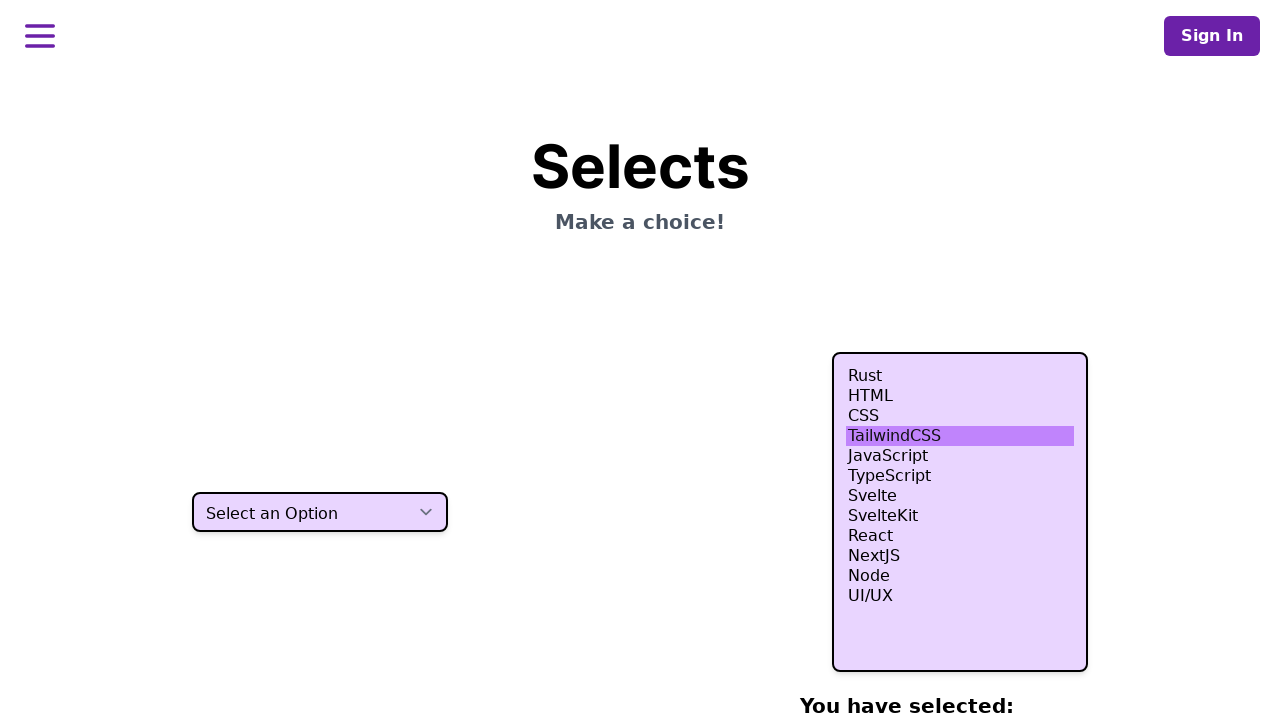

Selected option at index 4 (5th option) on select.h-80
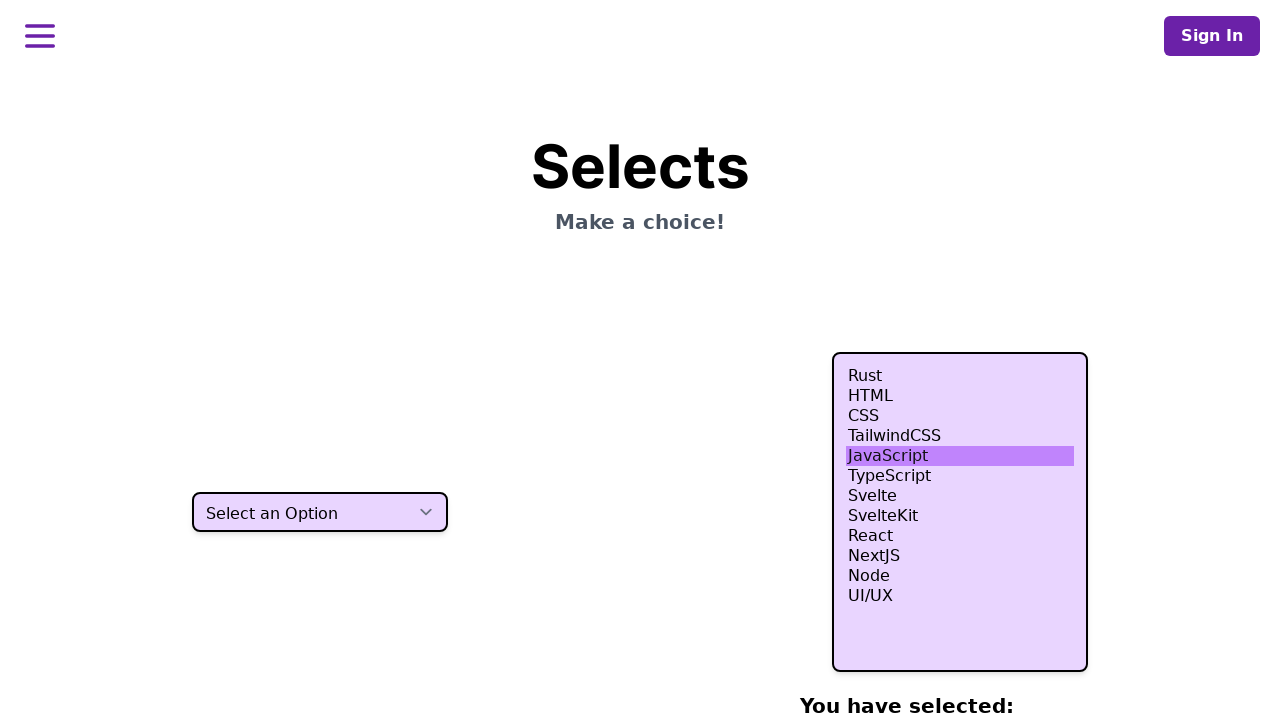

Selected option at index 5 (6th option) on select.h-80
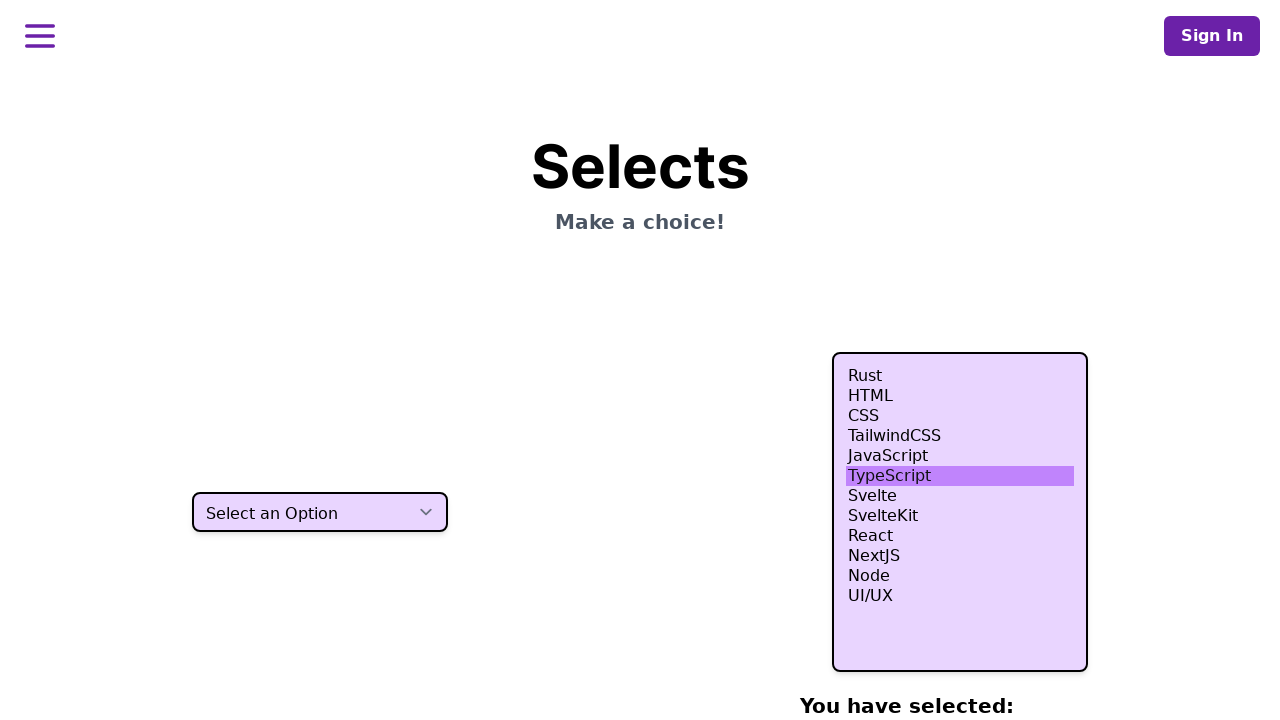

Selected 'Node' option using value attribute 'nodejs' on select.h-80
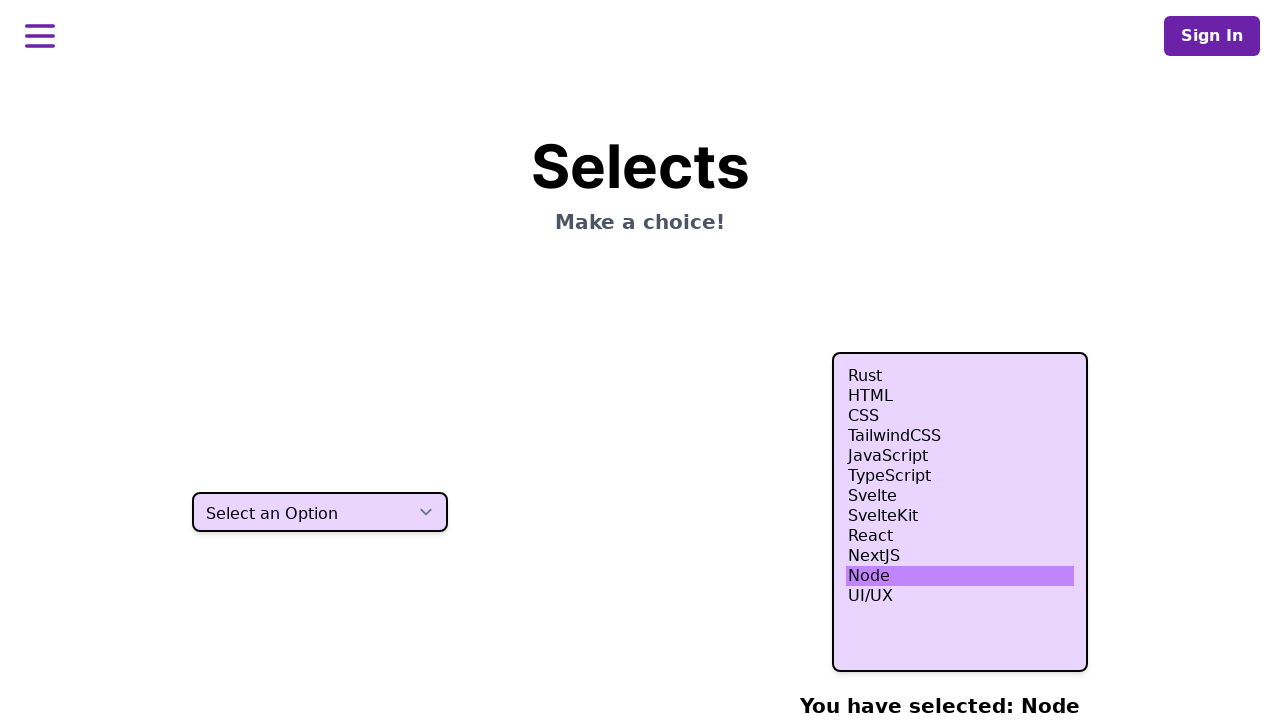

Waited 500ms to observe selections
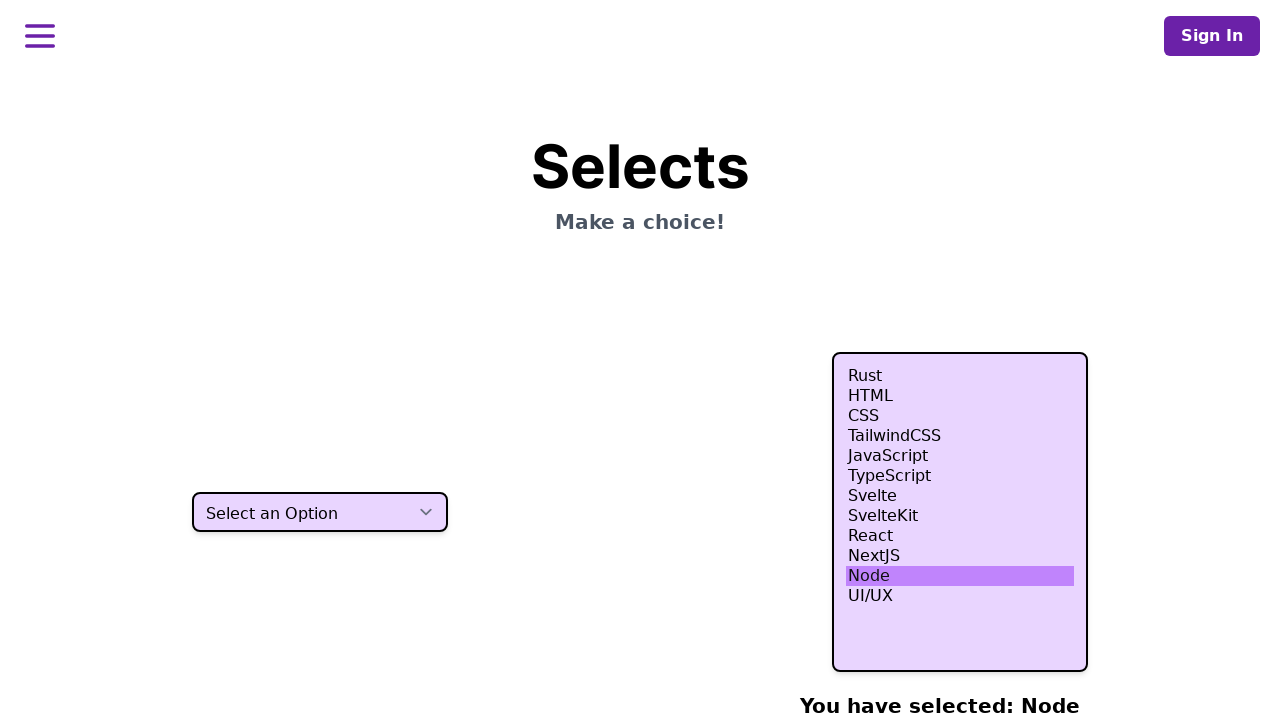

Retrieved all currently selected values from multi-select dropdown
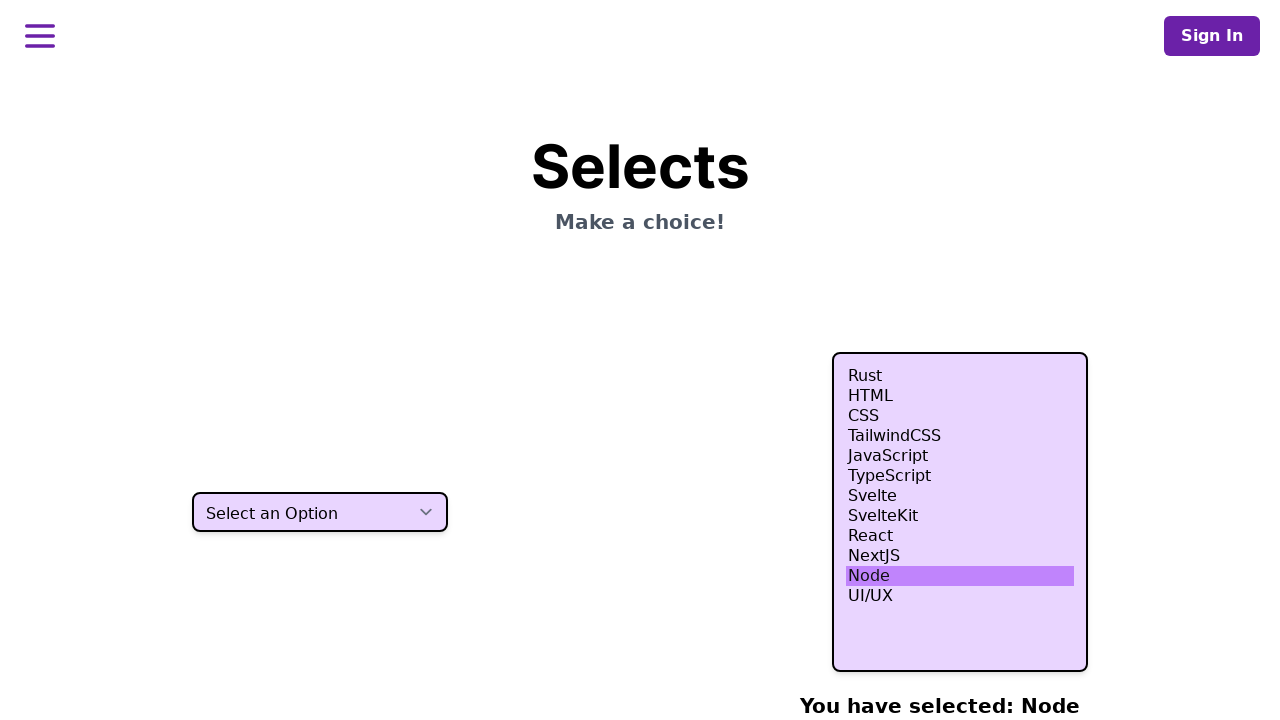

Retrieved value of option at index 4 for deselection
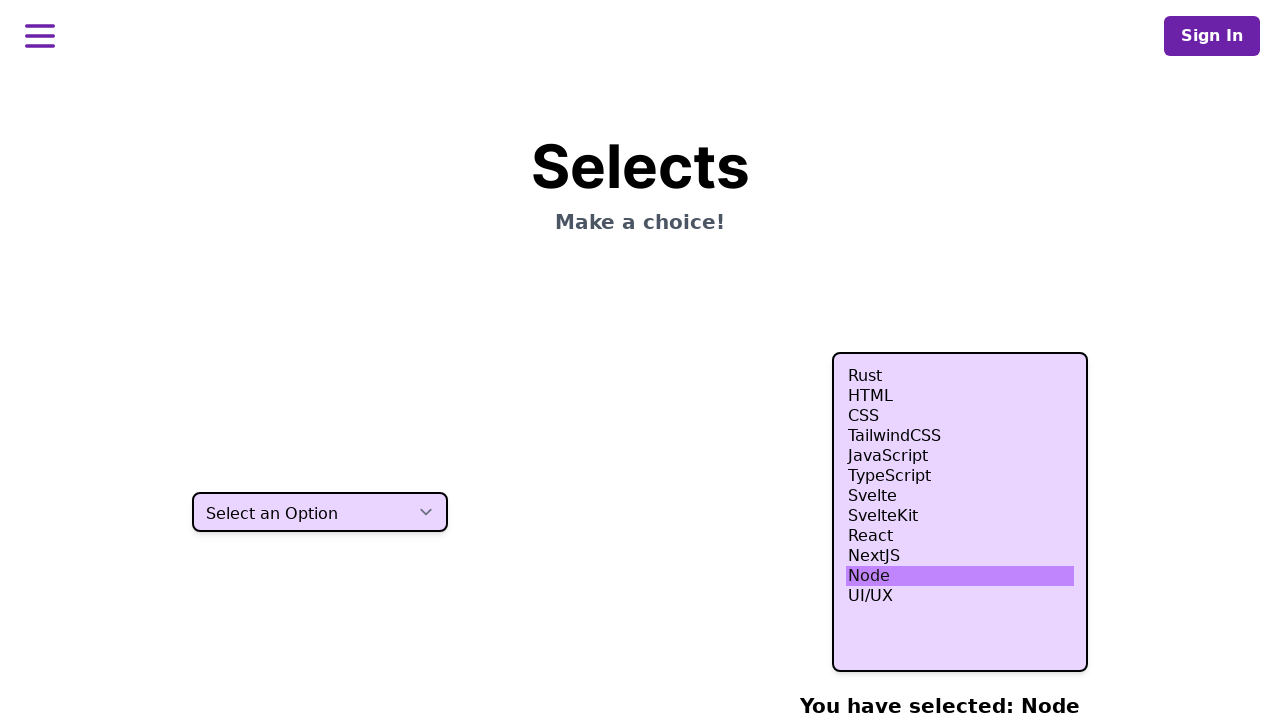

Deselected option at index 4 by re-selecting remaining options on select.h-80
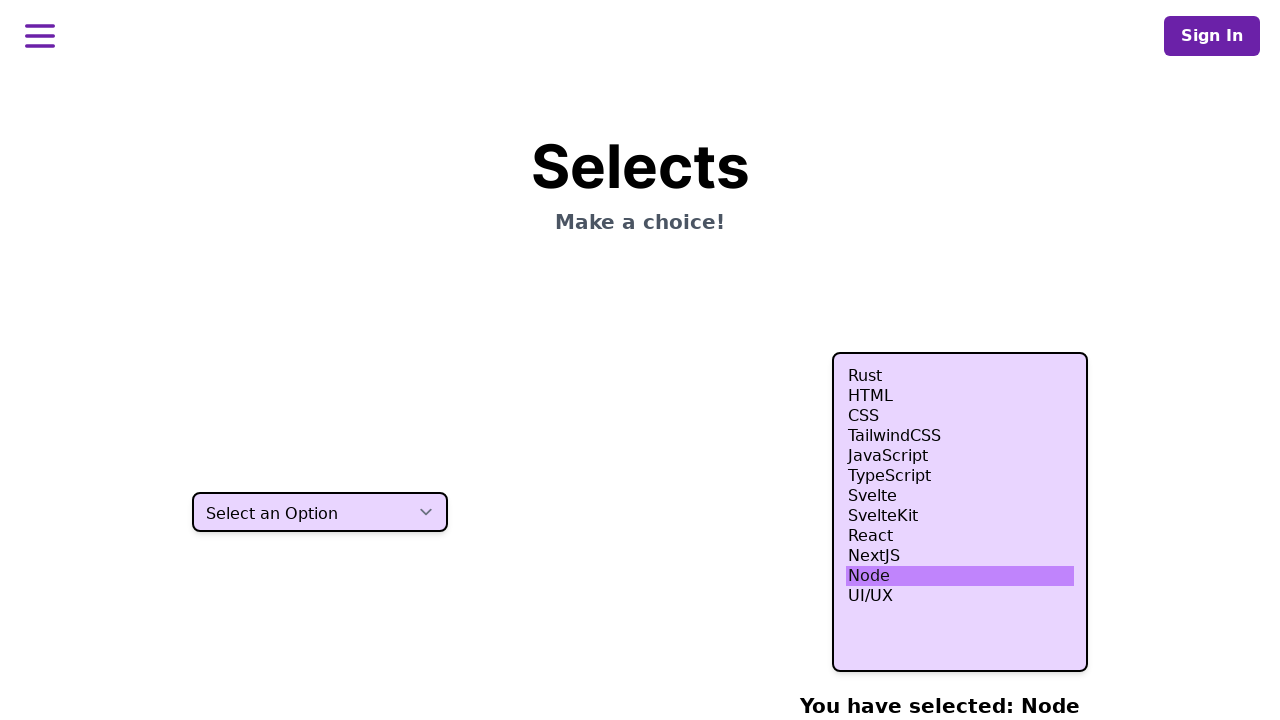

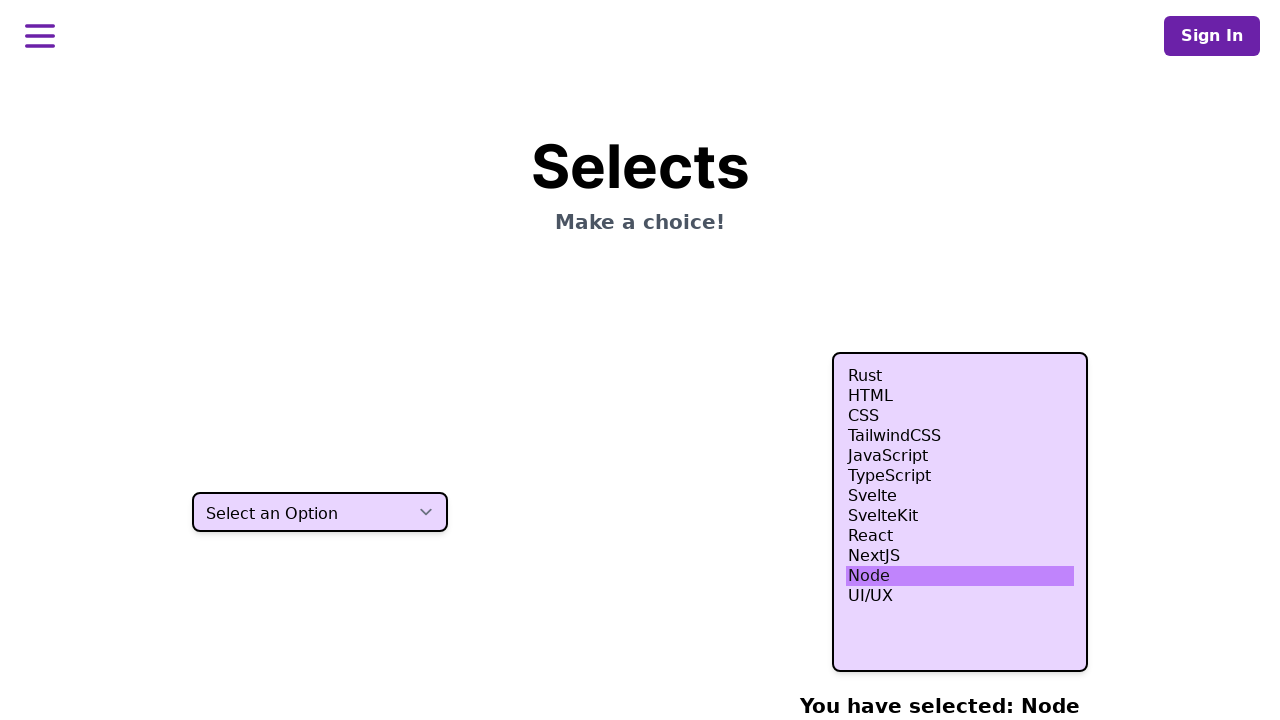